Tests clicking on the Dynamic Loading link using getByRole selector

Starting URL: https://the-internet.herokuapp.com/

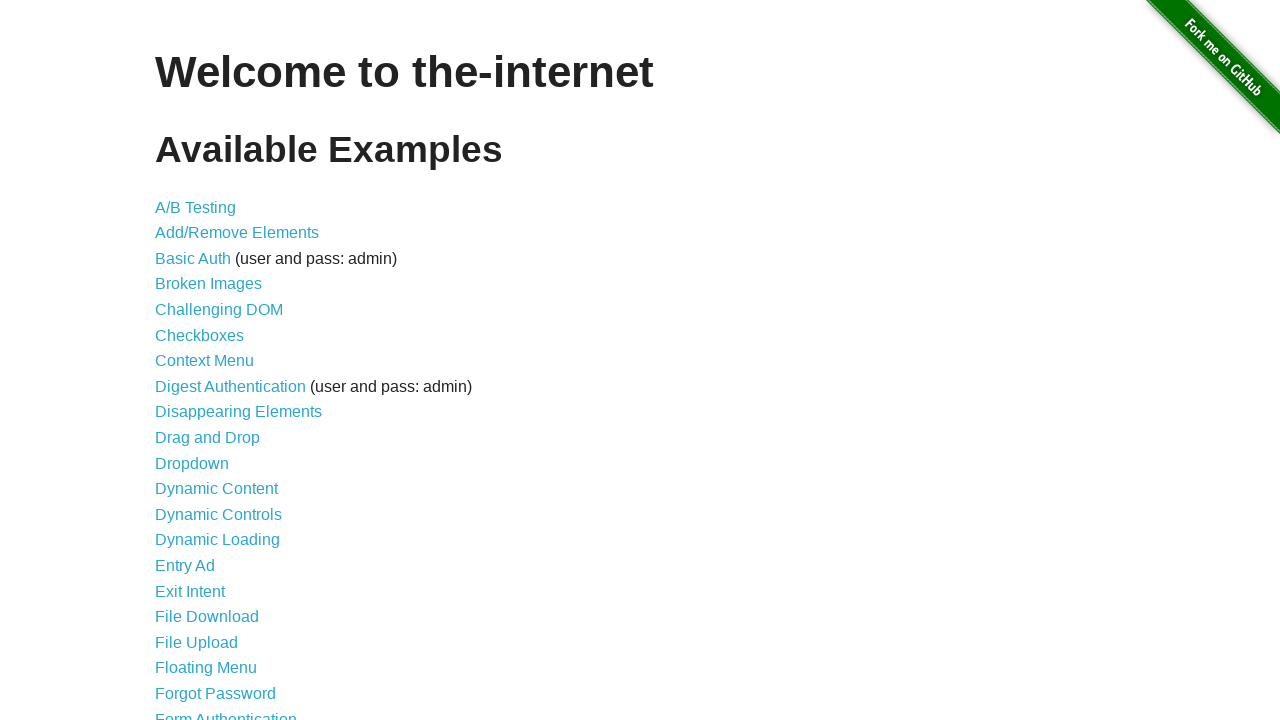

Navigated to the-internet.herokuapp.com homepage
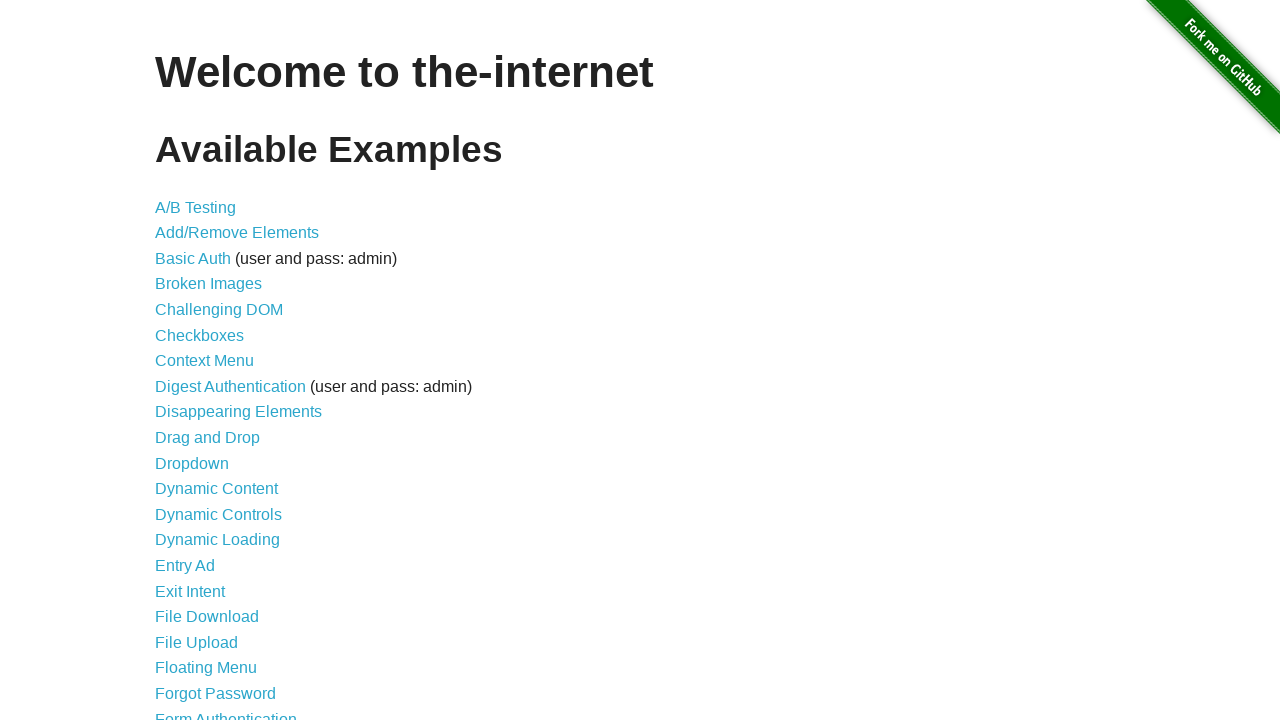

Clicked on Dynamic Loading link using getByRole selector at (218, 540) on internal:role=link[name="Dynamic Loading"s]
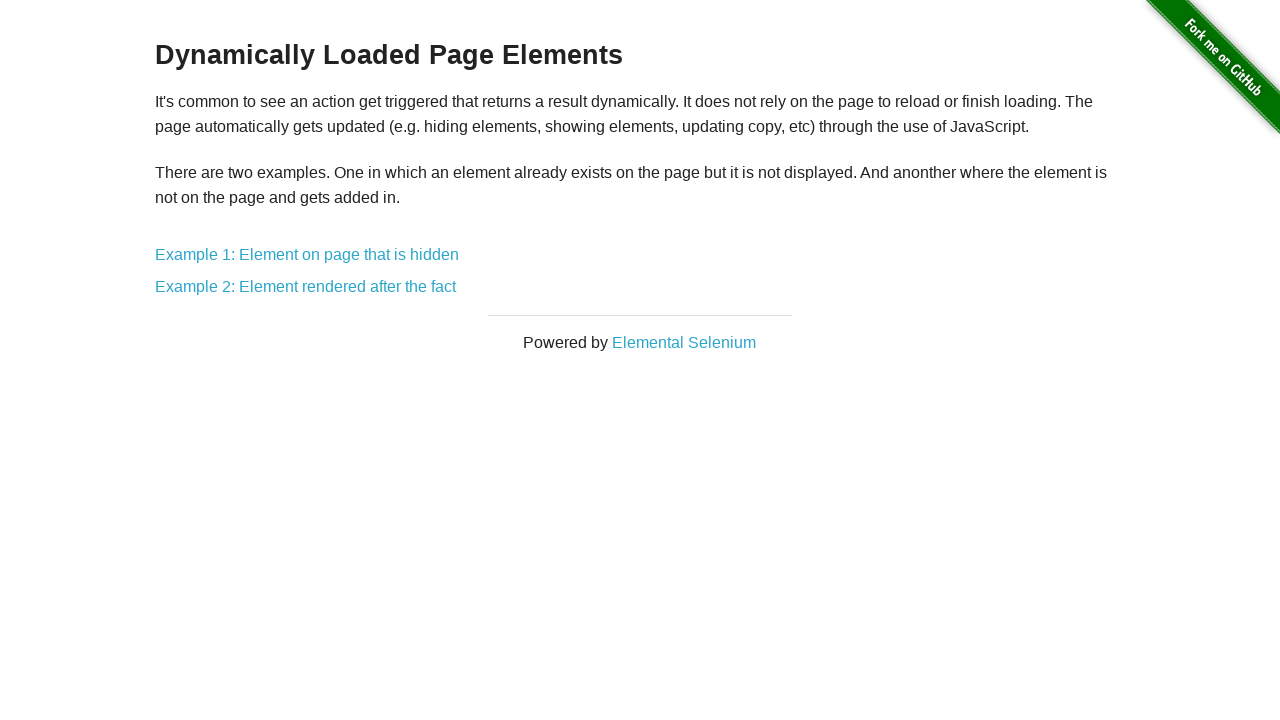

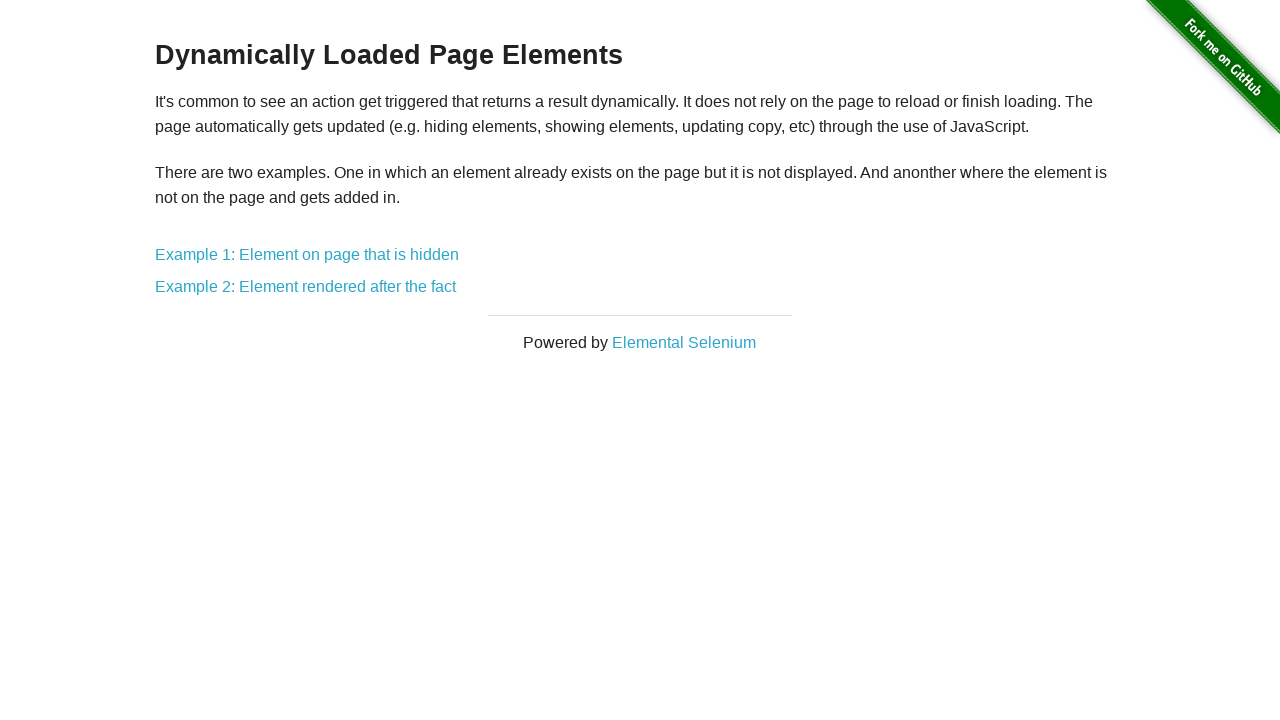